Tests dynamic button properties by checking if a button becomes enabled after a delay

Starting URL: https://demoqa.com/dynamic-properties

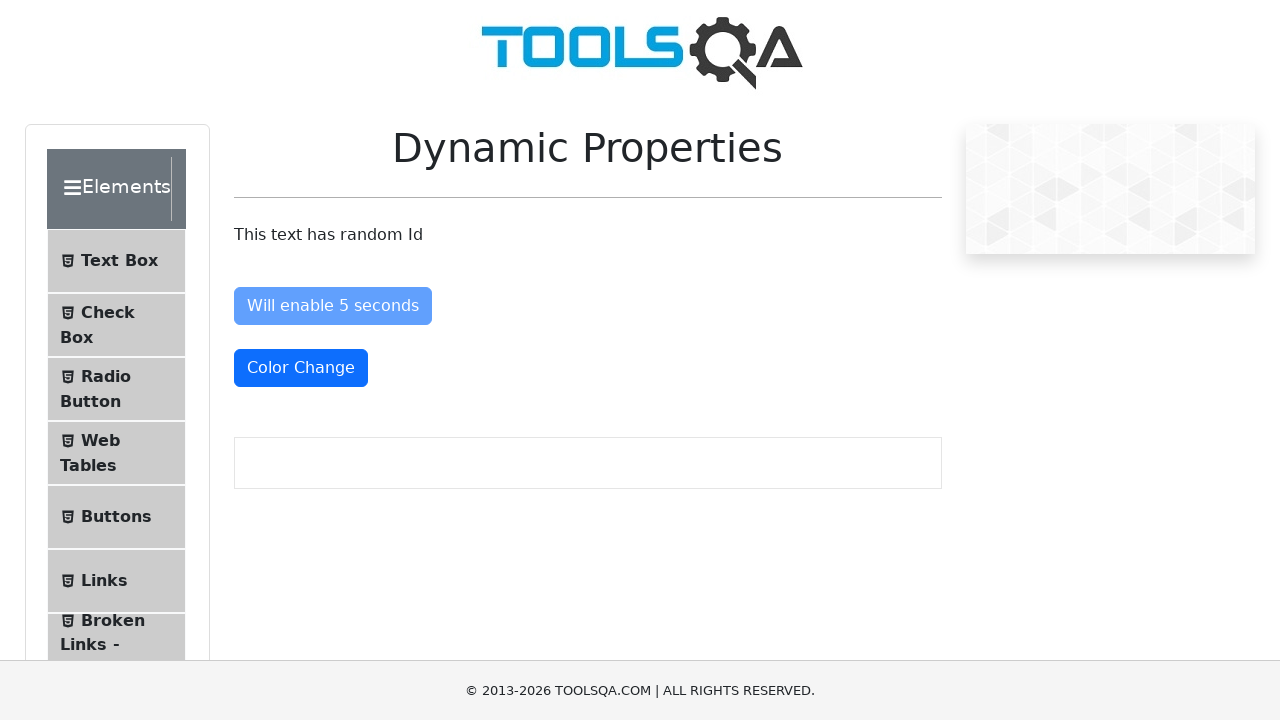

Navigated to dynamic properties test page
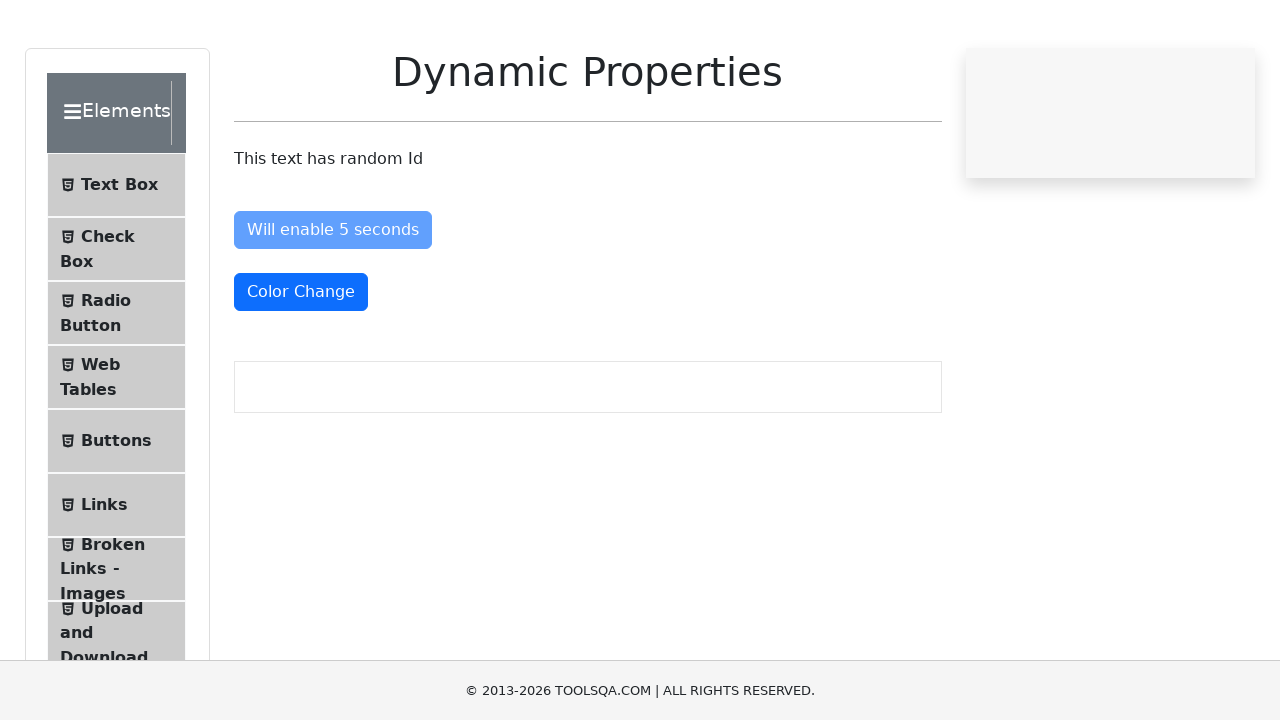

Located the button that will be enabled after delay
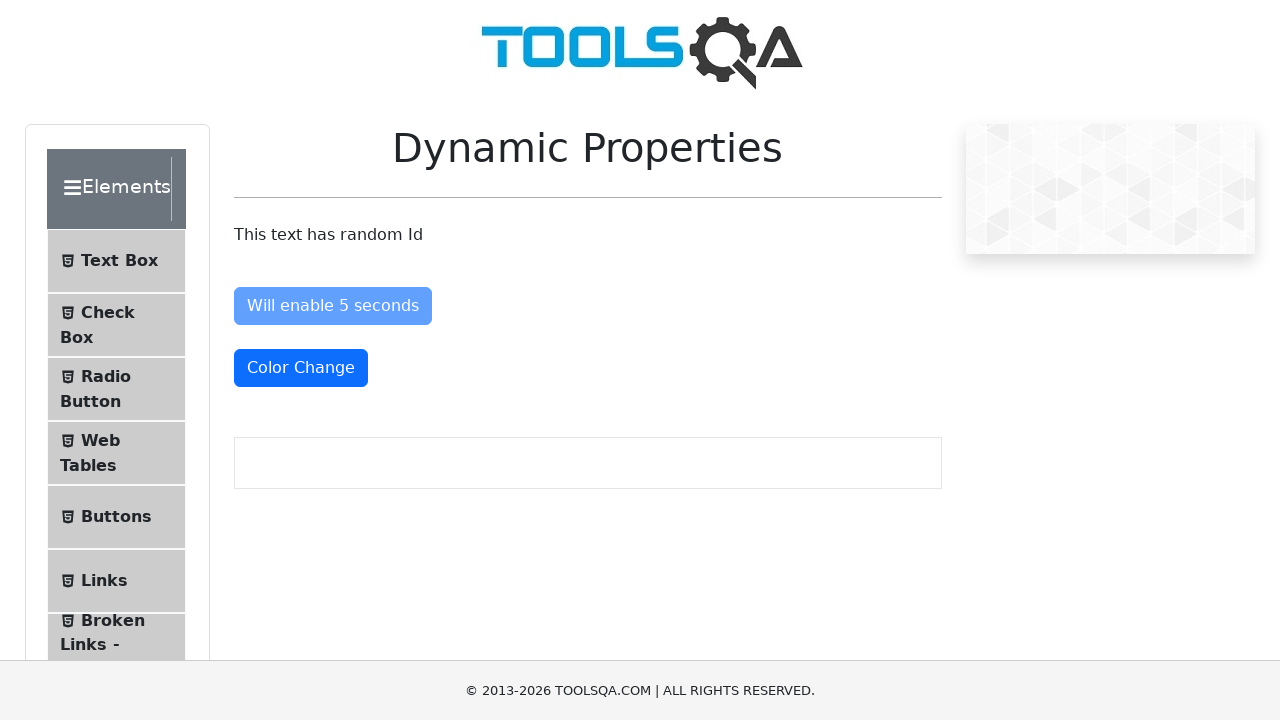

Checked button visibility - button is visible
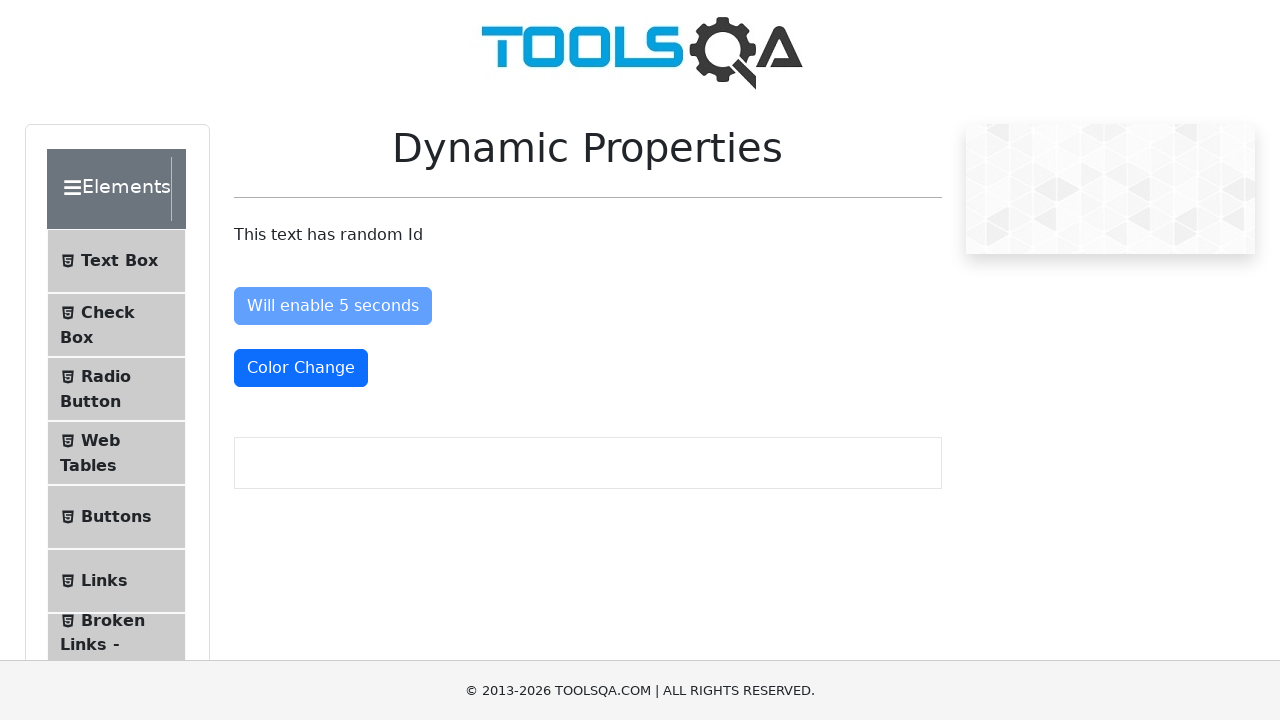

Checked initial button state - button is disabled
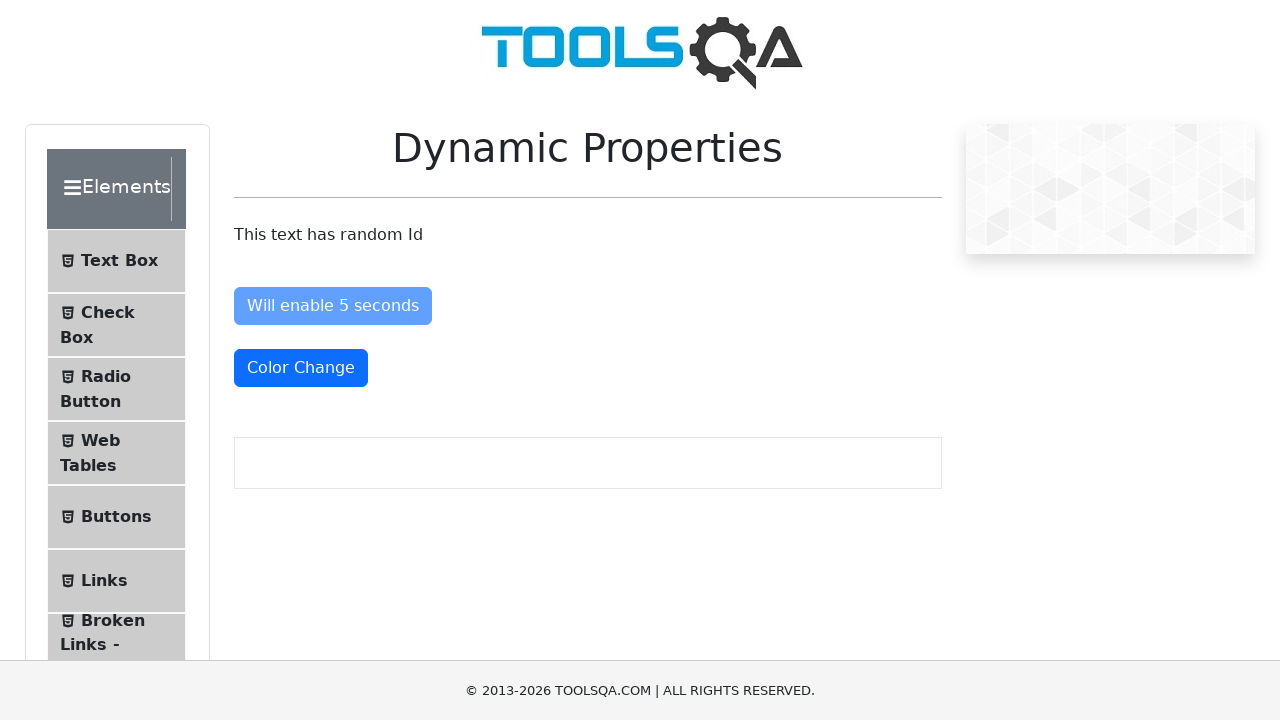

Waited 5 seconds for button to become enabled
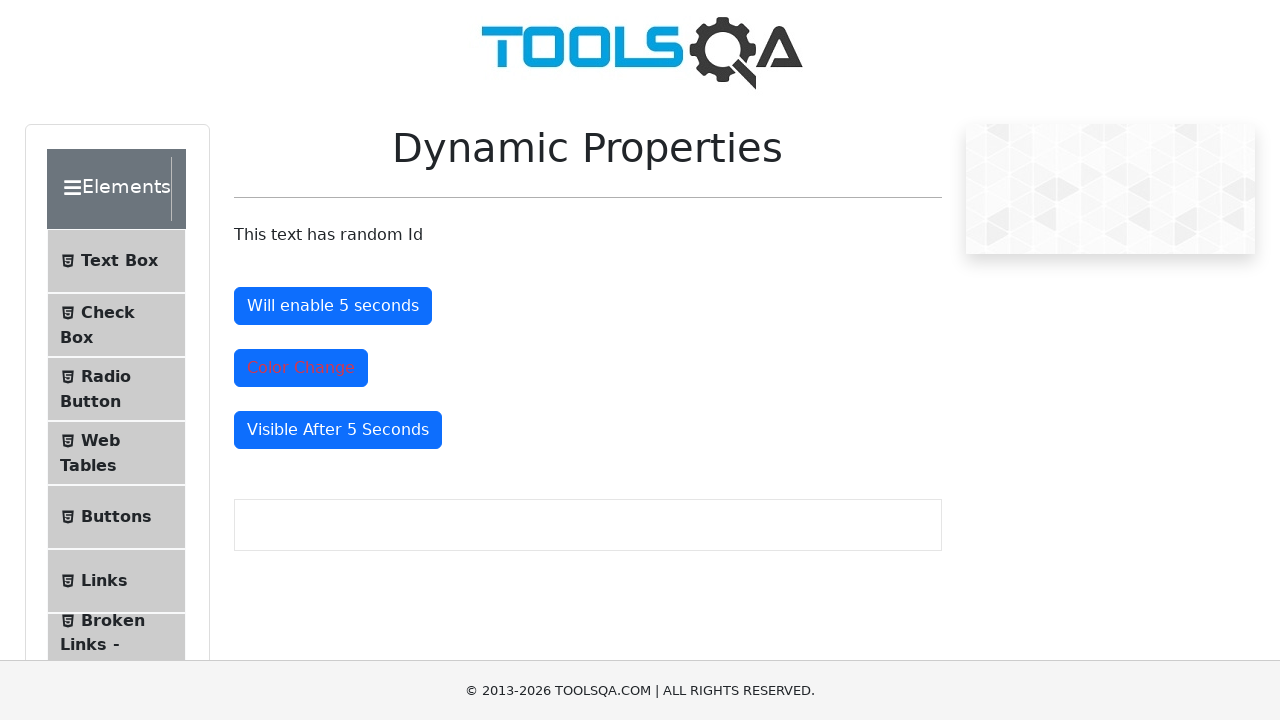

Verified button is now enabled after delay
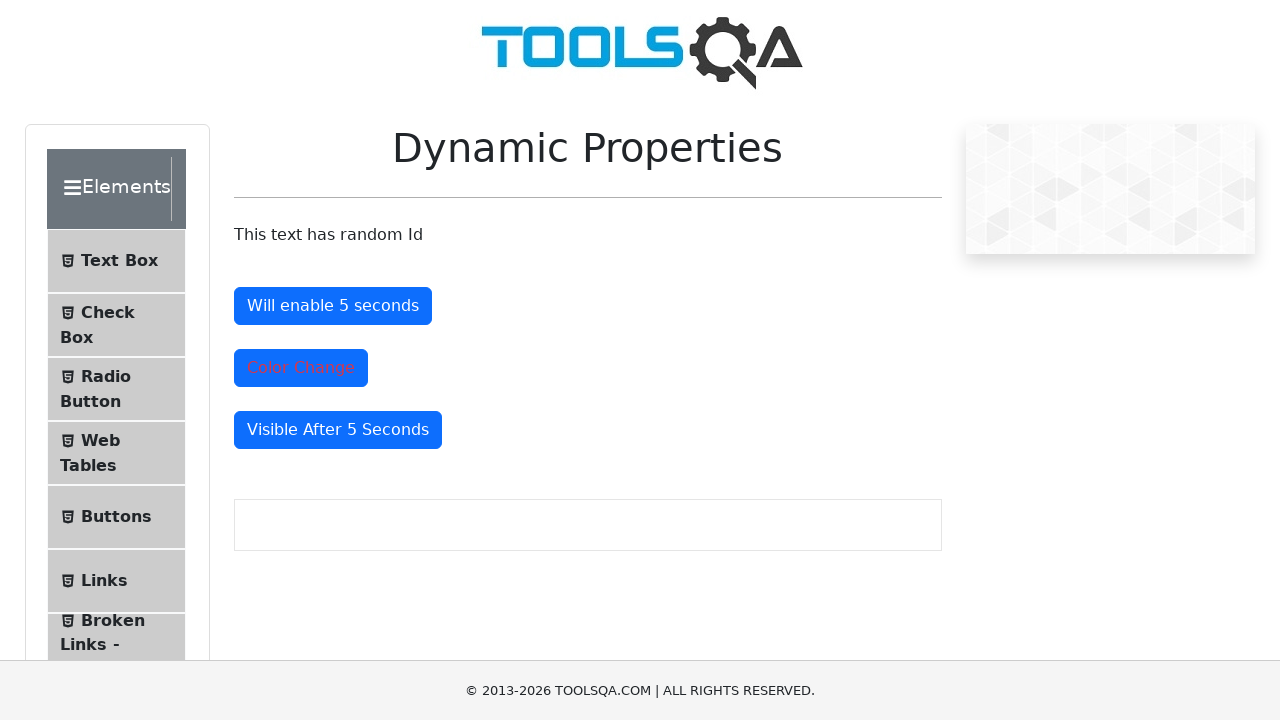

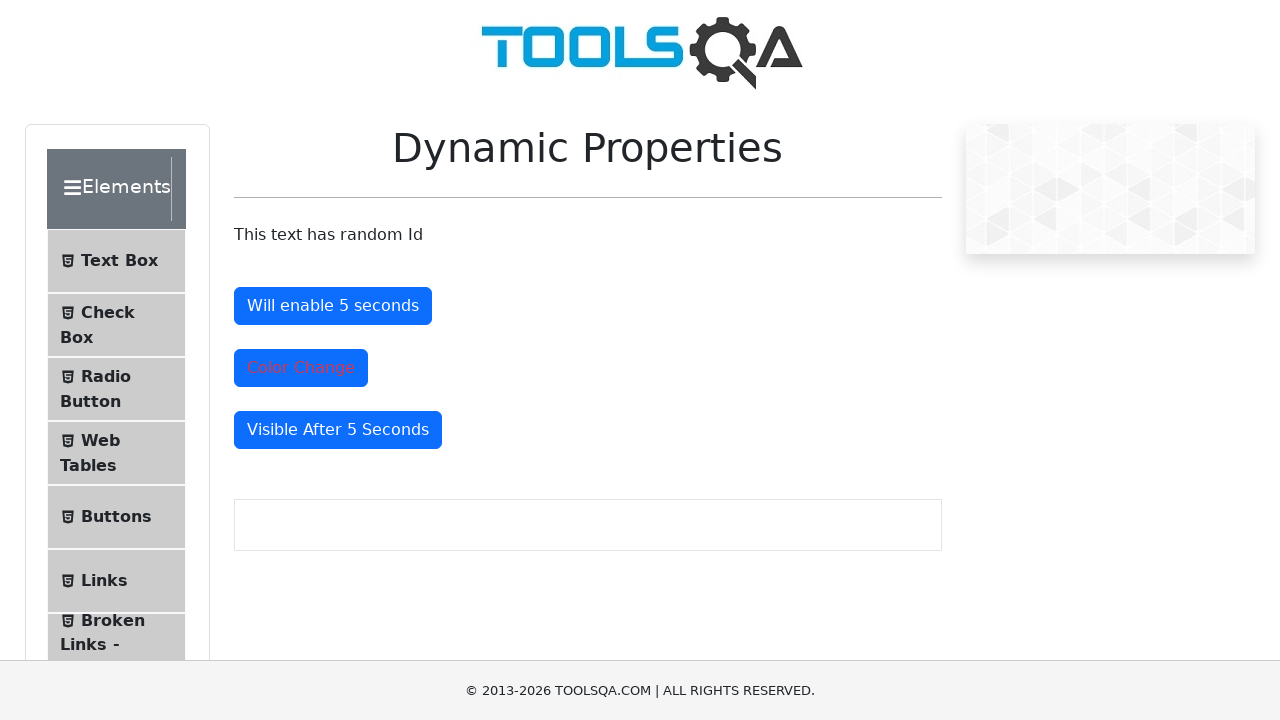